Tests various alert dialog interactions including accepting simple alerts, OK/Cancel dialogs, and prompt dialogs with text input

Starting URL: https://demo.automationtesting.in/Alerts.html

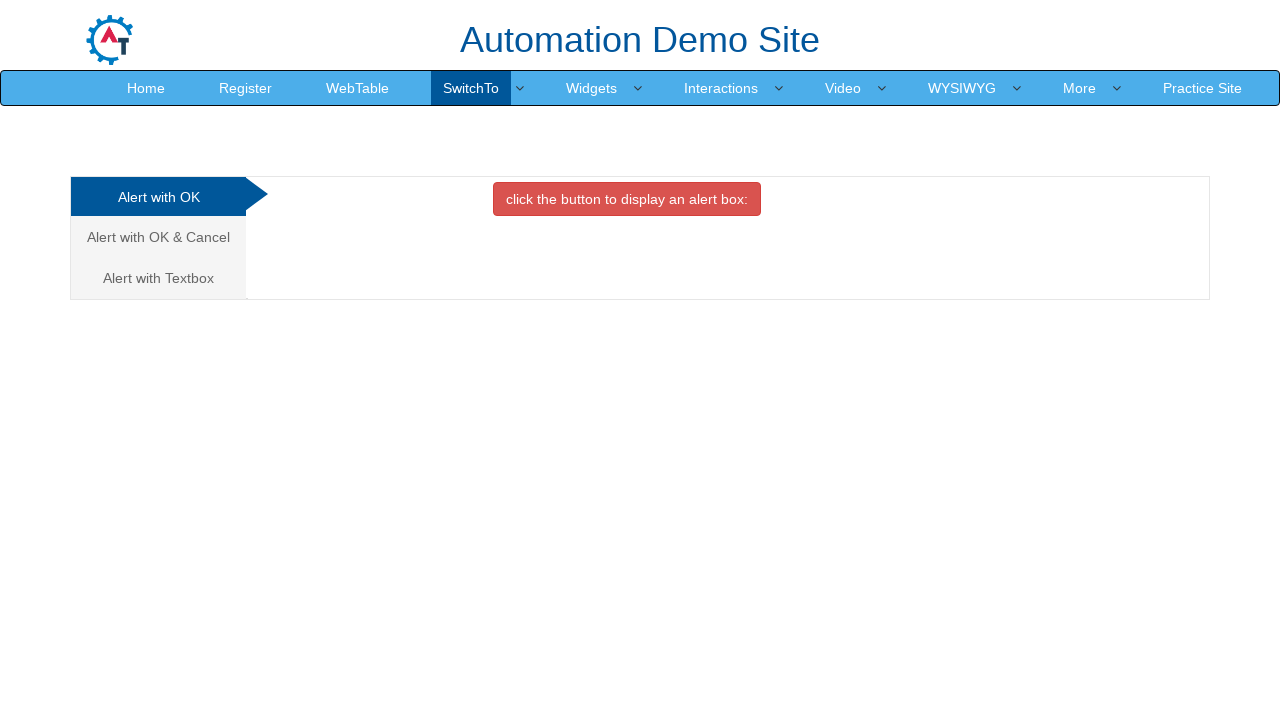

Clicked button to trigger simple alert at (627, 199) on xpath=//button[@class='btn btn-danger']
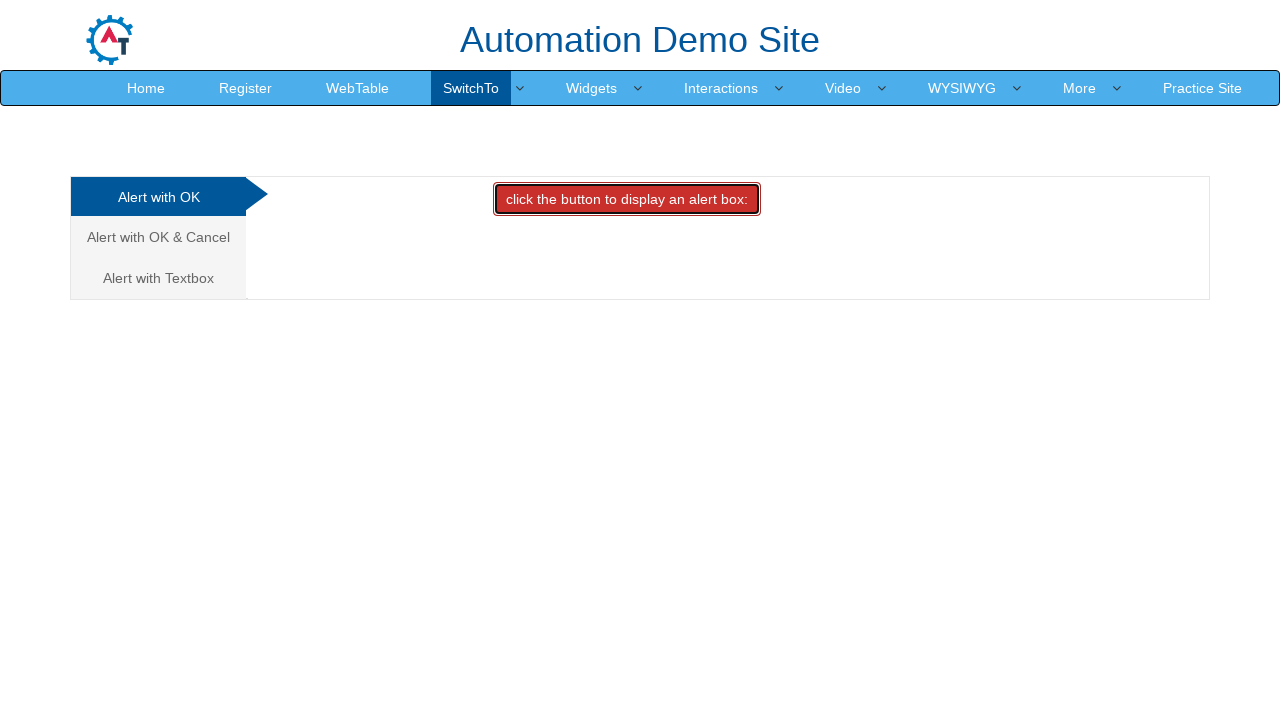

Set up handler to accept simple alert
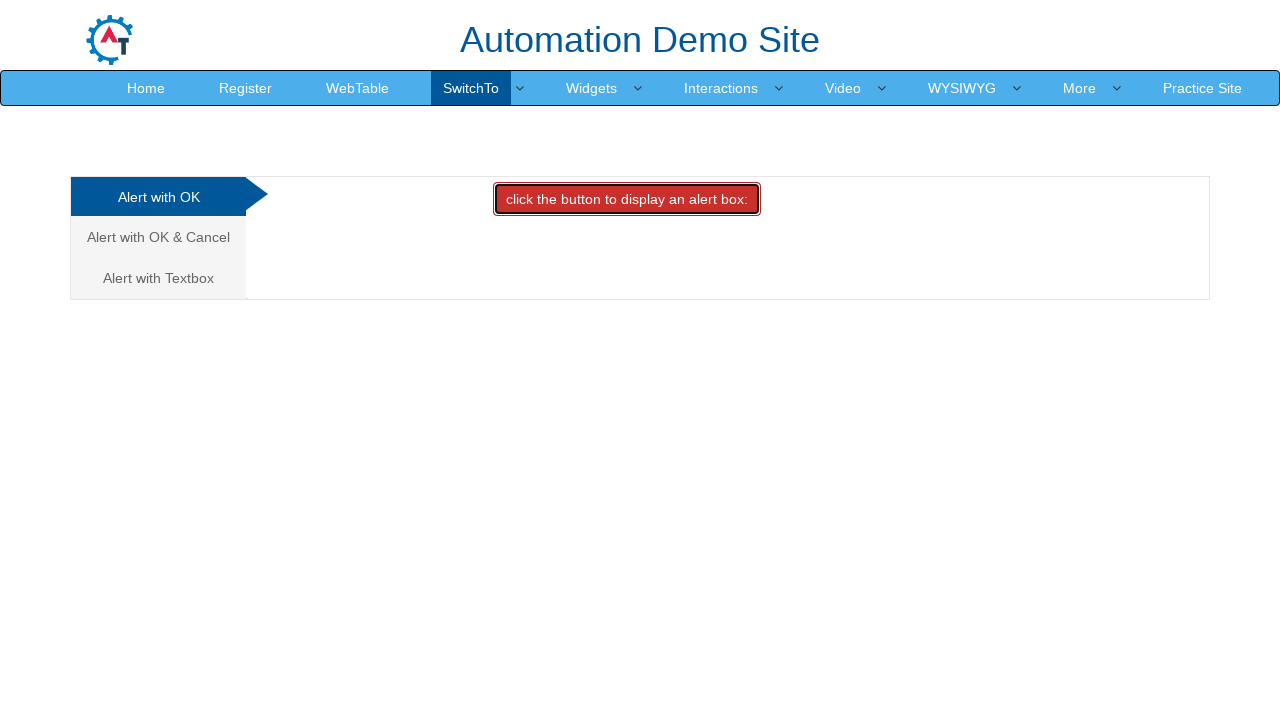

Navigated to OK & Cancel alert section at (158, 237) on xpath=//a[normalize-space()='Alert with OK & Cancel']
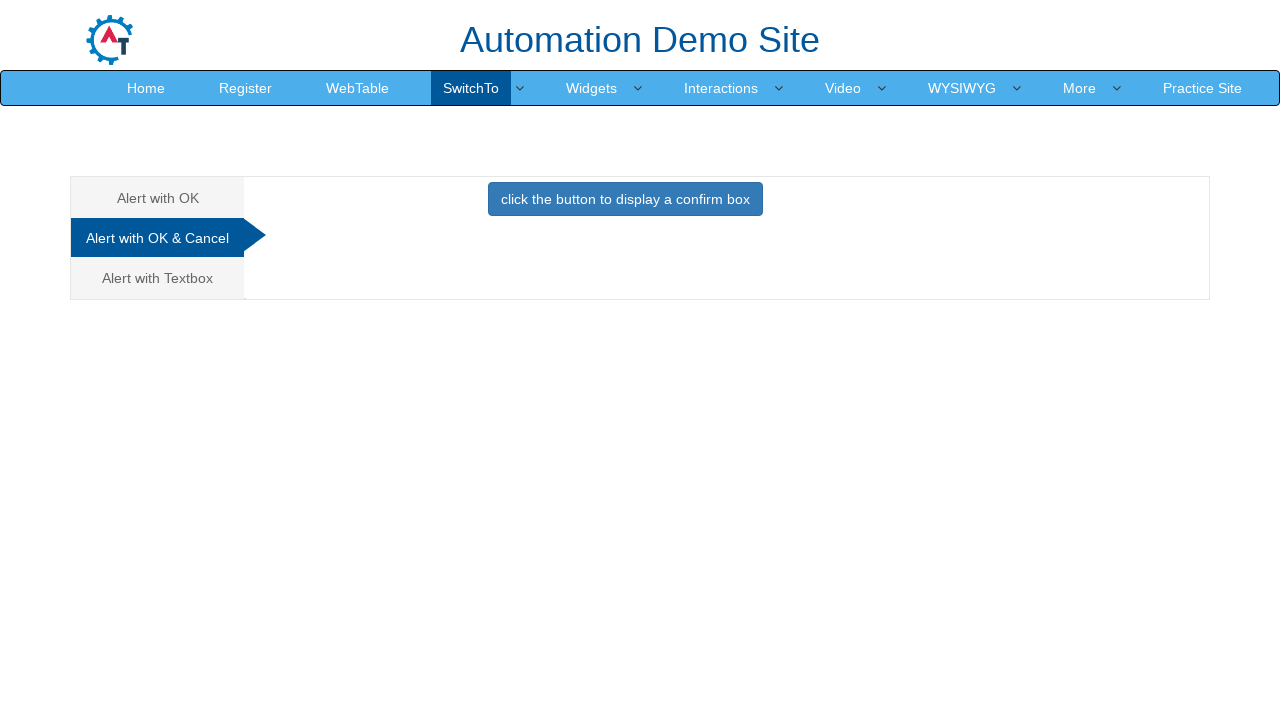

Clicked button to trigger OK/Cancel alert at (625, 199) on xpath=//button[@class='btn btn-primary']
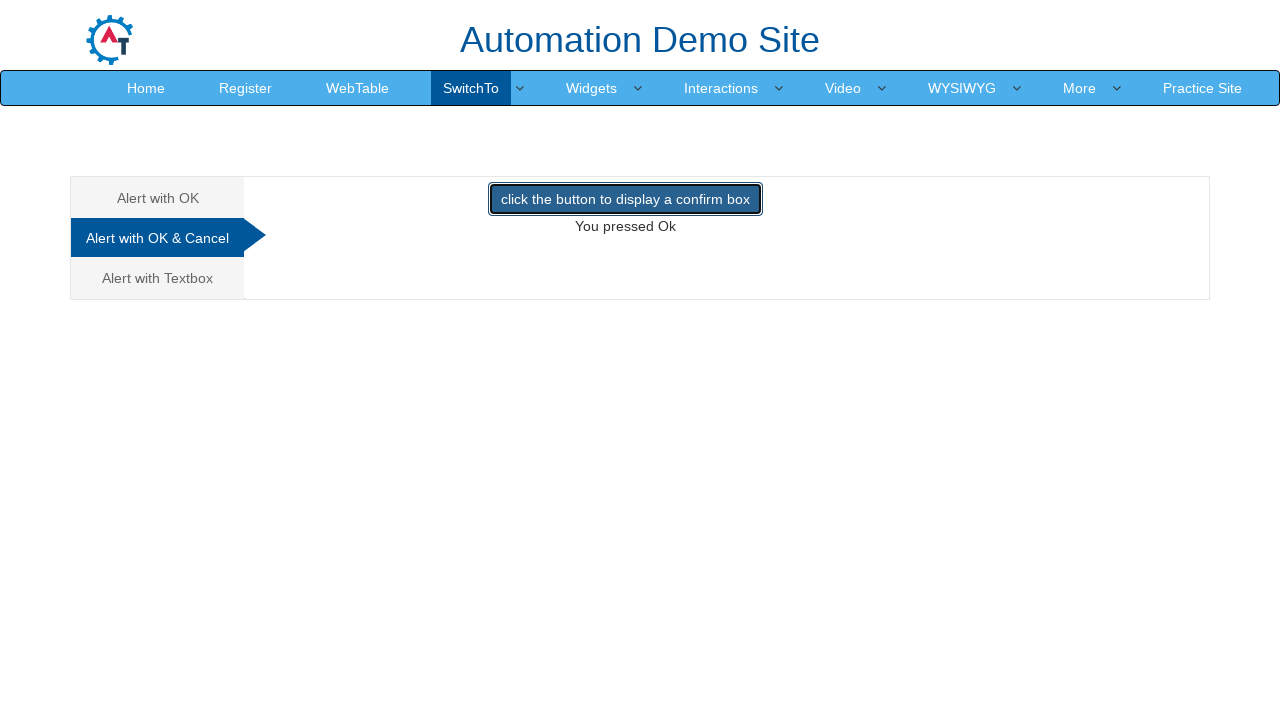

Navigated to alert with textbox section at (158, 278) on xpath=//a[normalize-space()='Alert with Textbox']
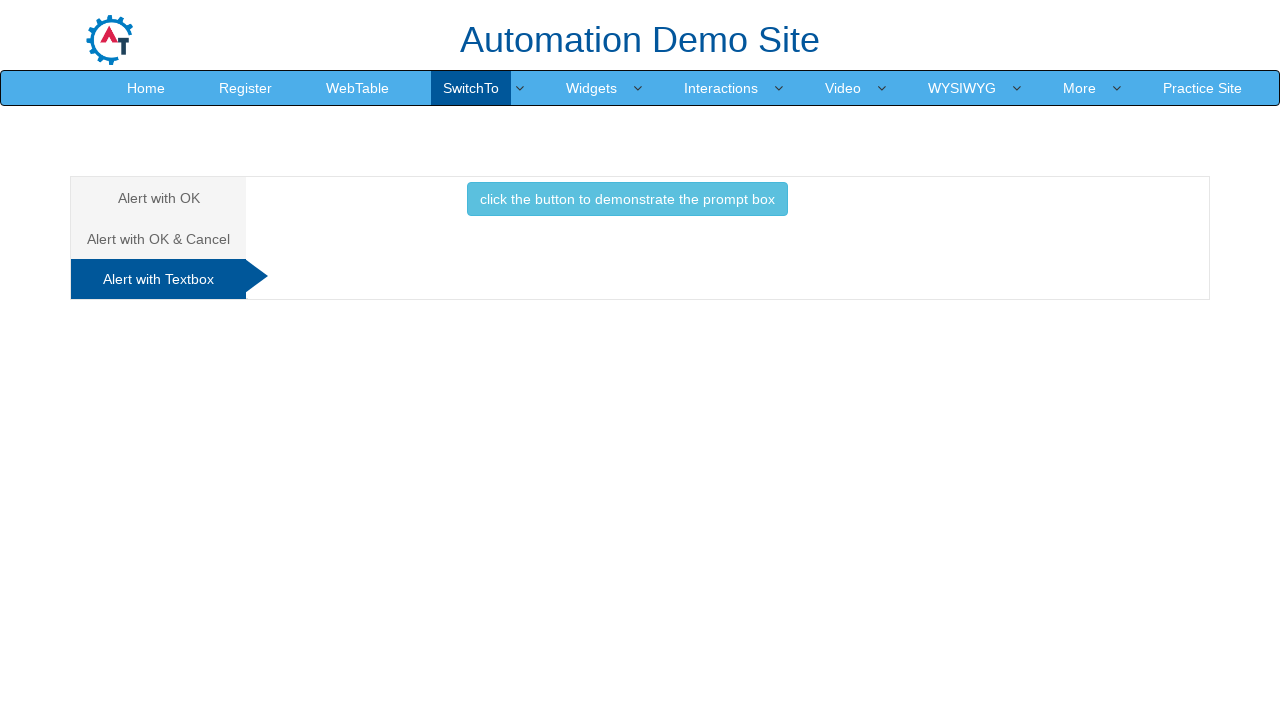

Set up handler to accept prompt dialog with text input 'Ganesh'
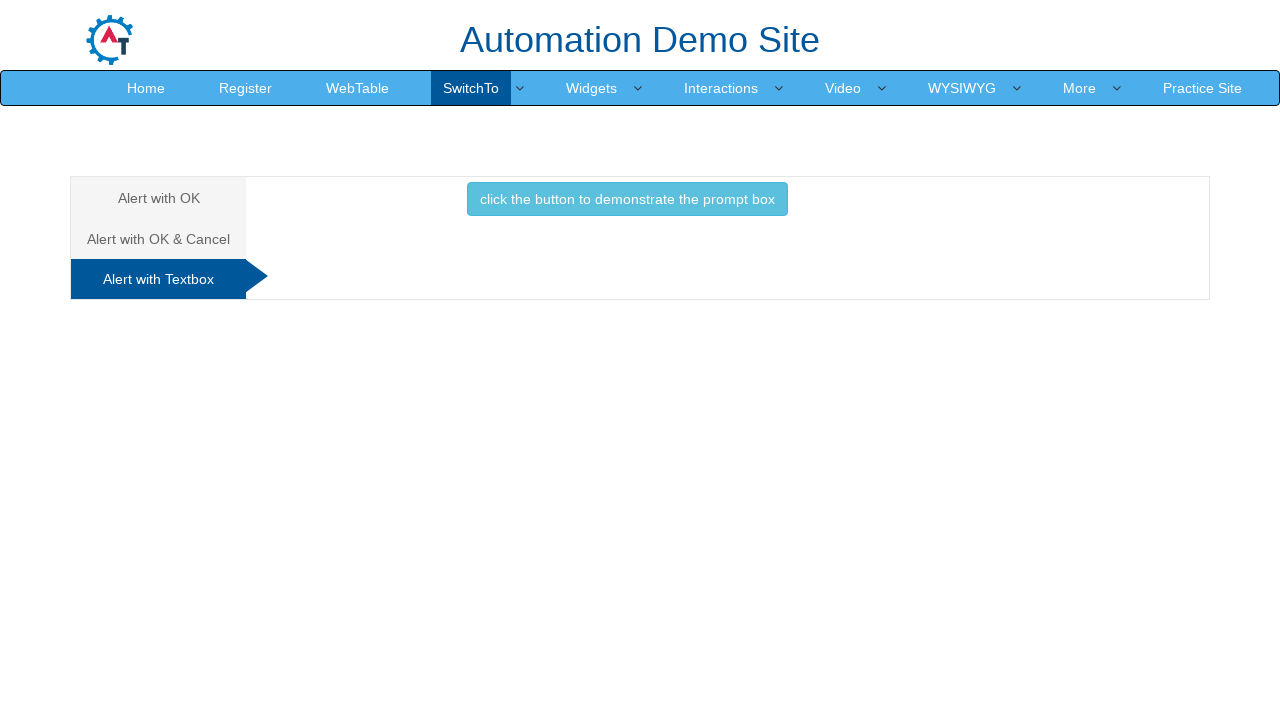

Clicked button to trigger prompt alert at (627, 199) on xpath=//button[@class='btn btn-info']
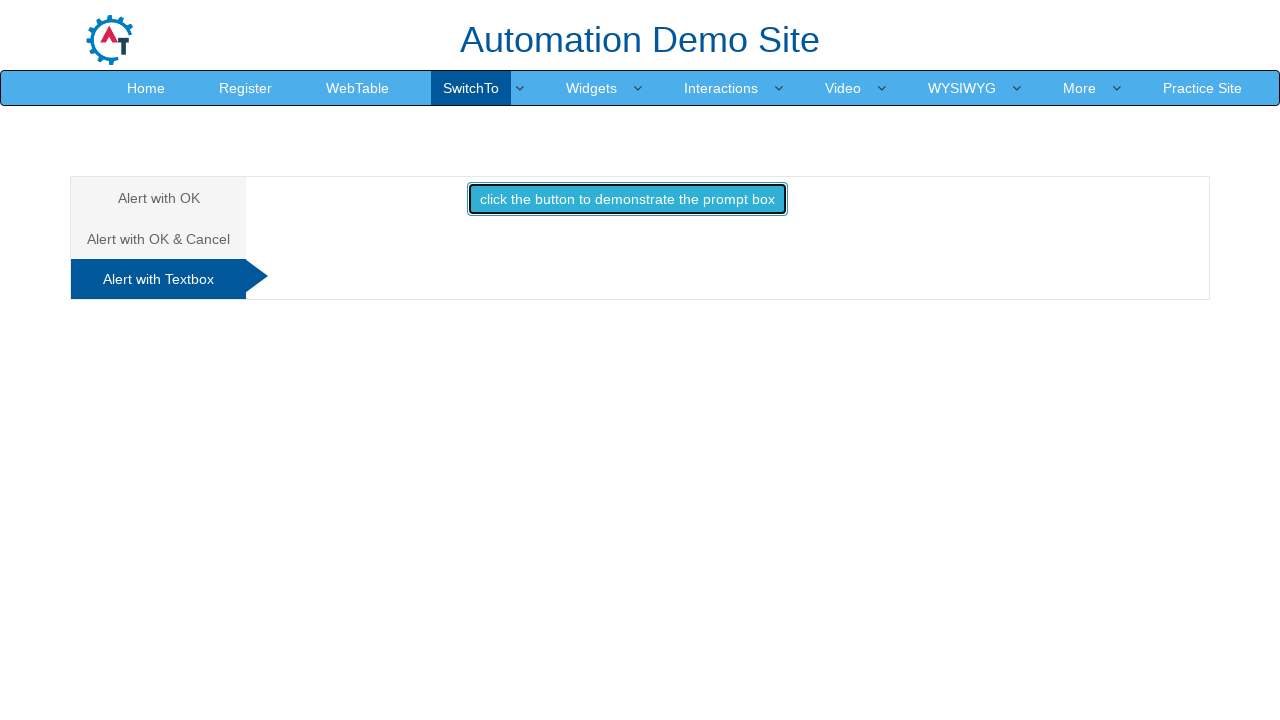

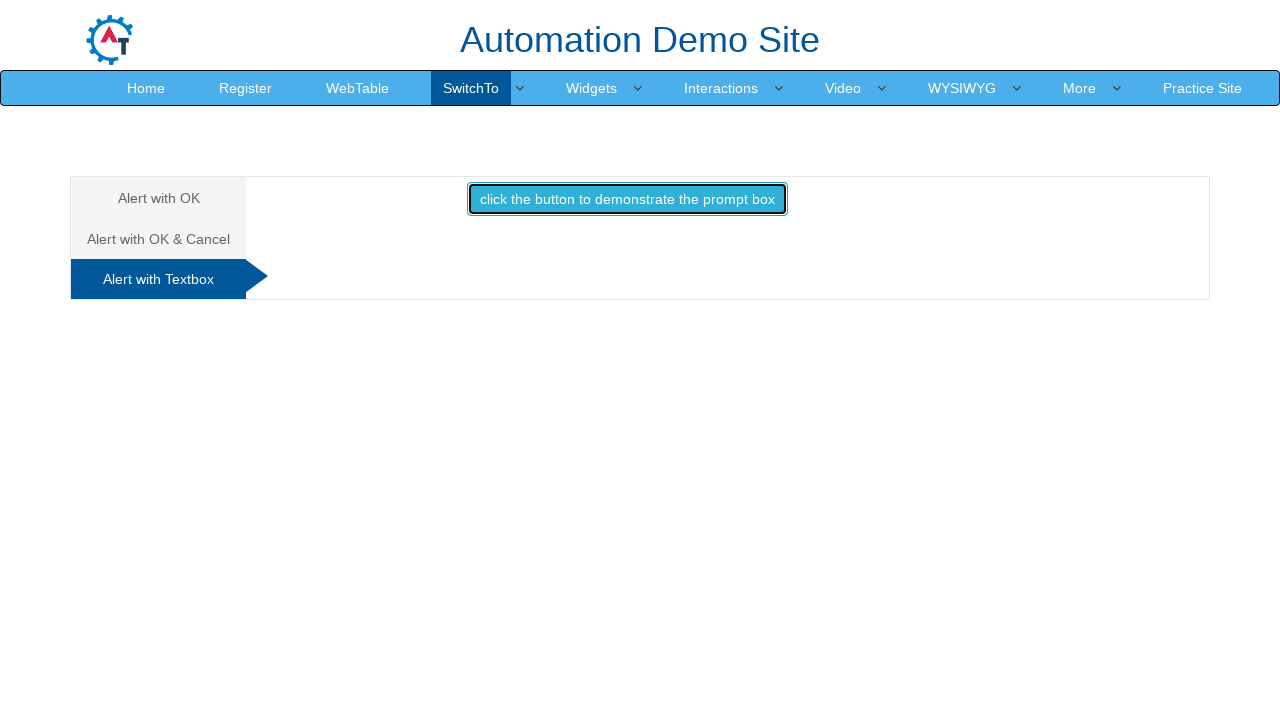